Tests drag and drop functionality by dragging five numbered elements into a bin container

Starting URL: https://ui.vision/demo/webtest/dragdrop/

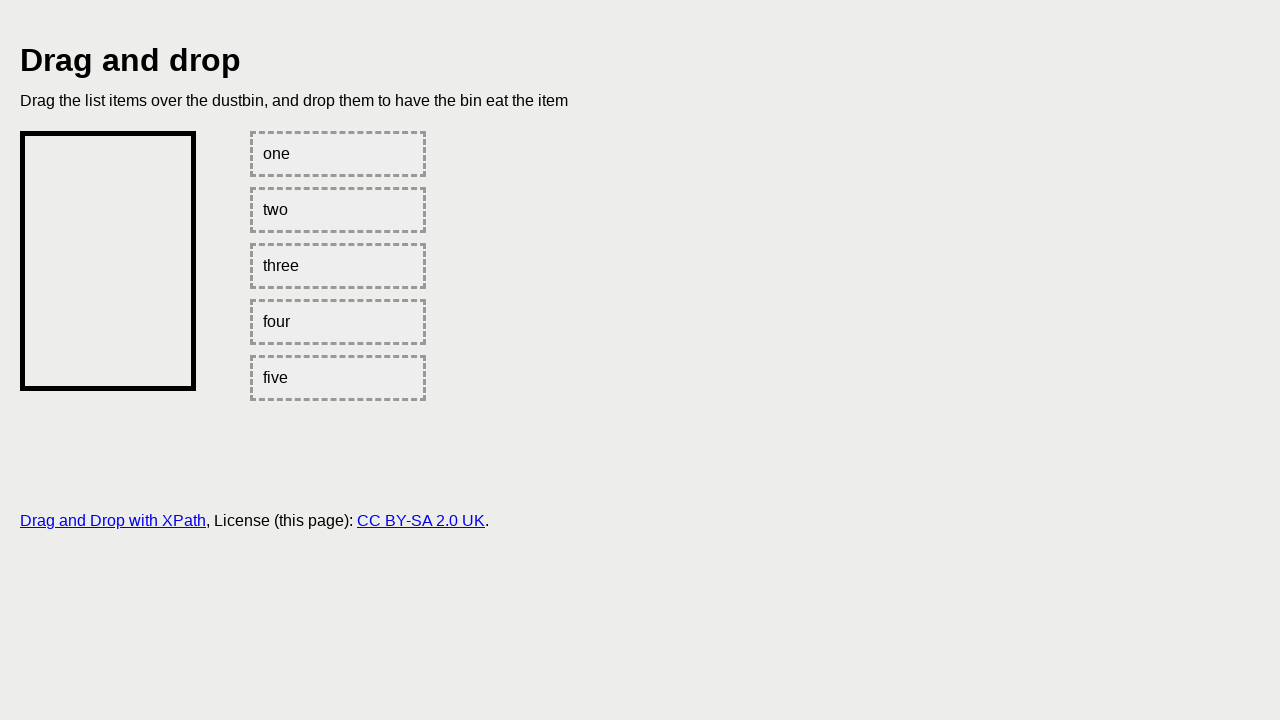

Dragged element one into bin container at (108, 261)
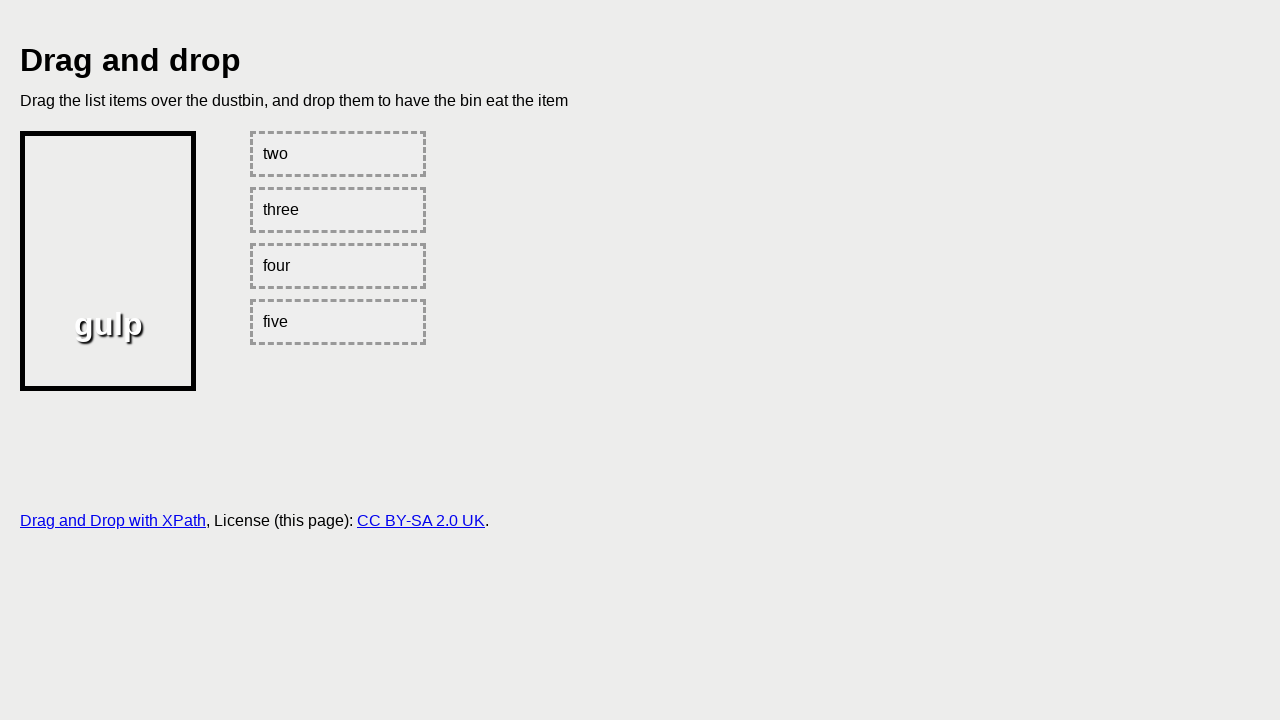

Dragged element two into bin container at (108, 261)
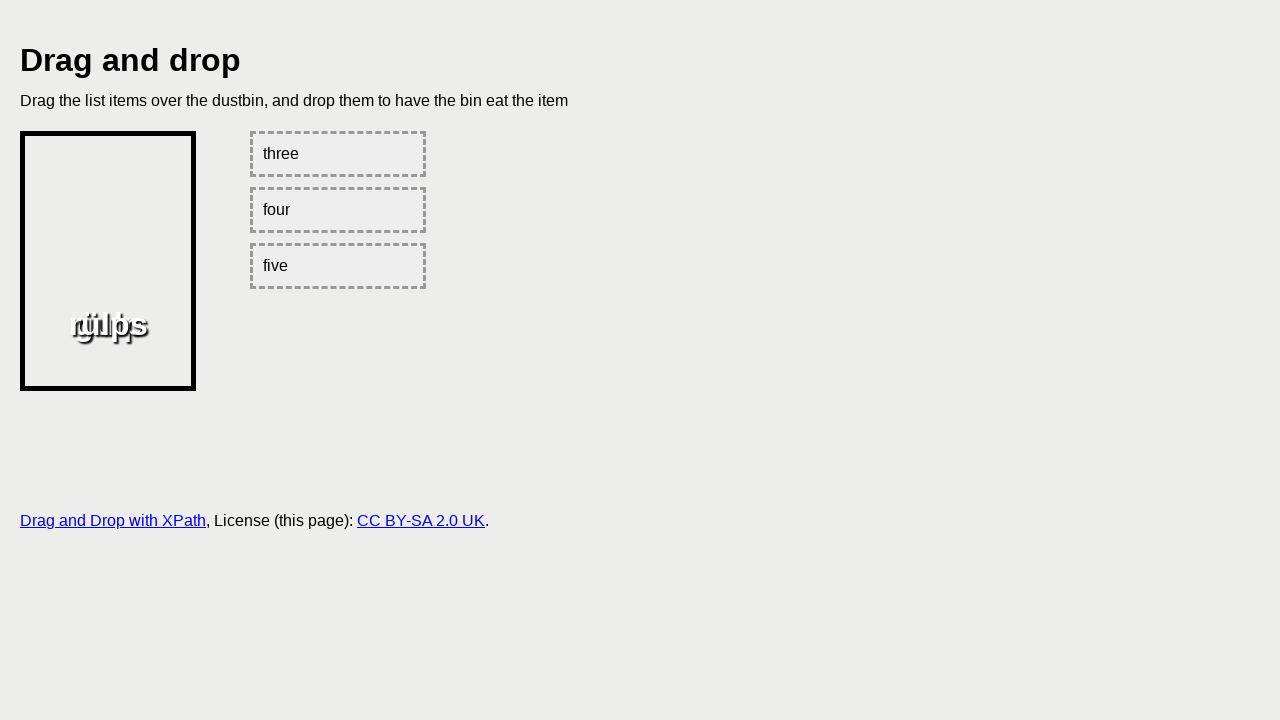

Dragged element three into bin container at (108, 261)
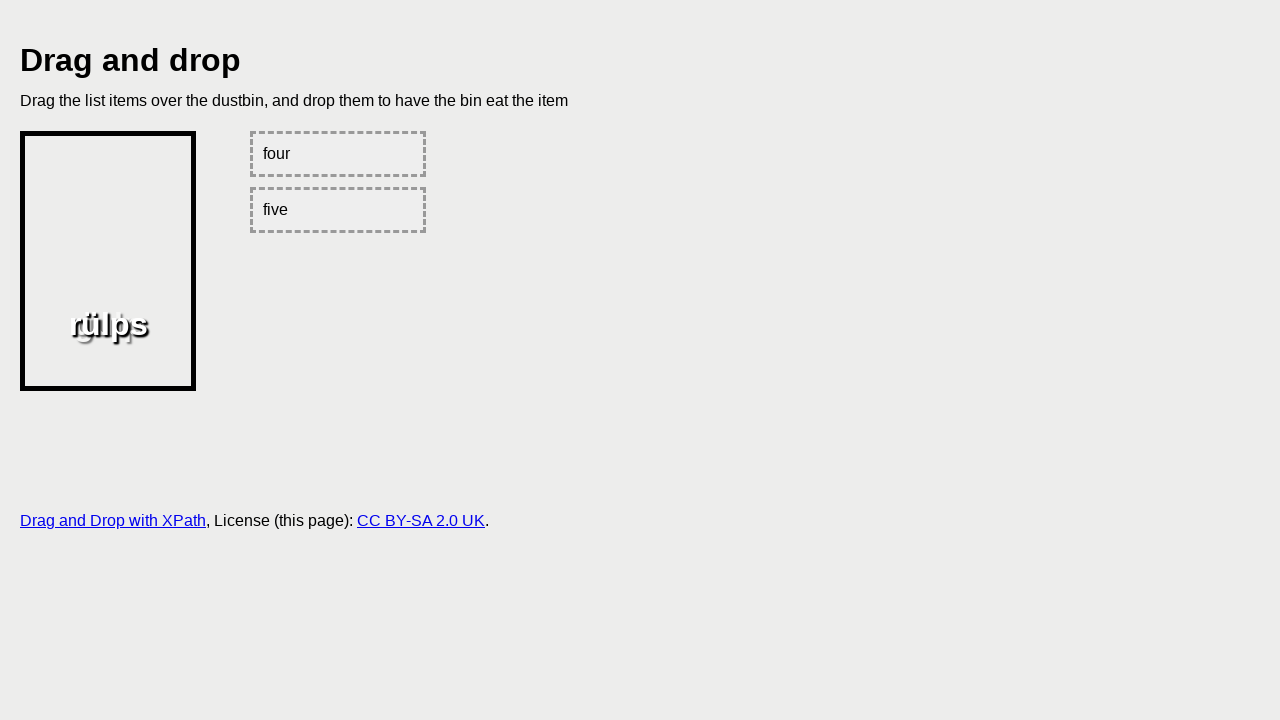

Dragged element four into bin container at (108, 261)
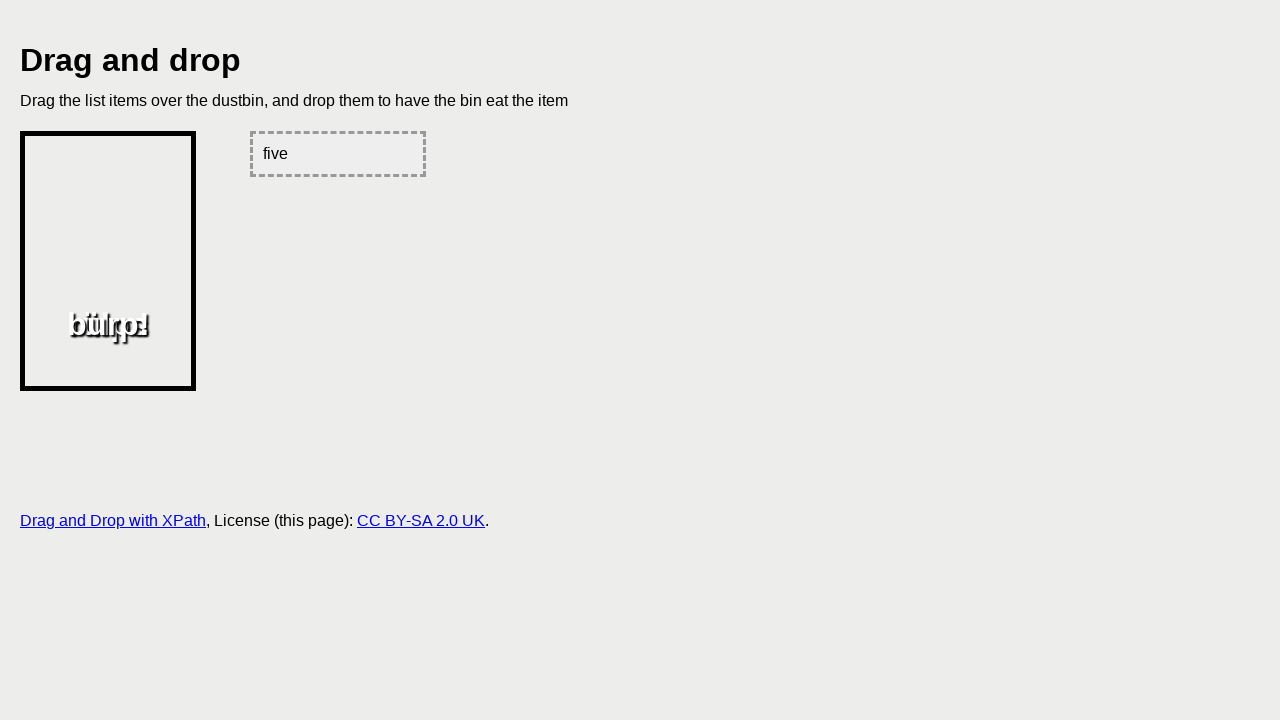

Dragged element five into bin container at (108, 261)
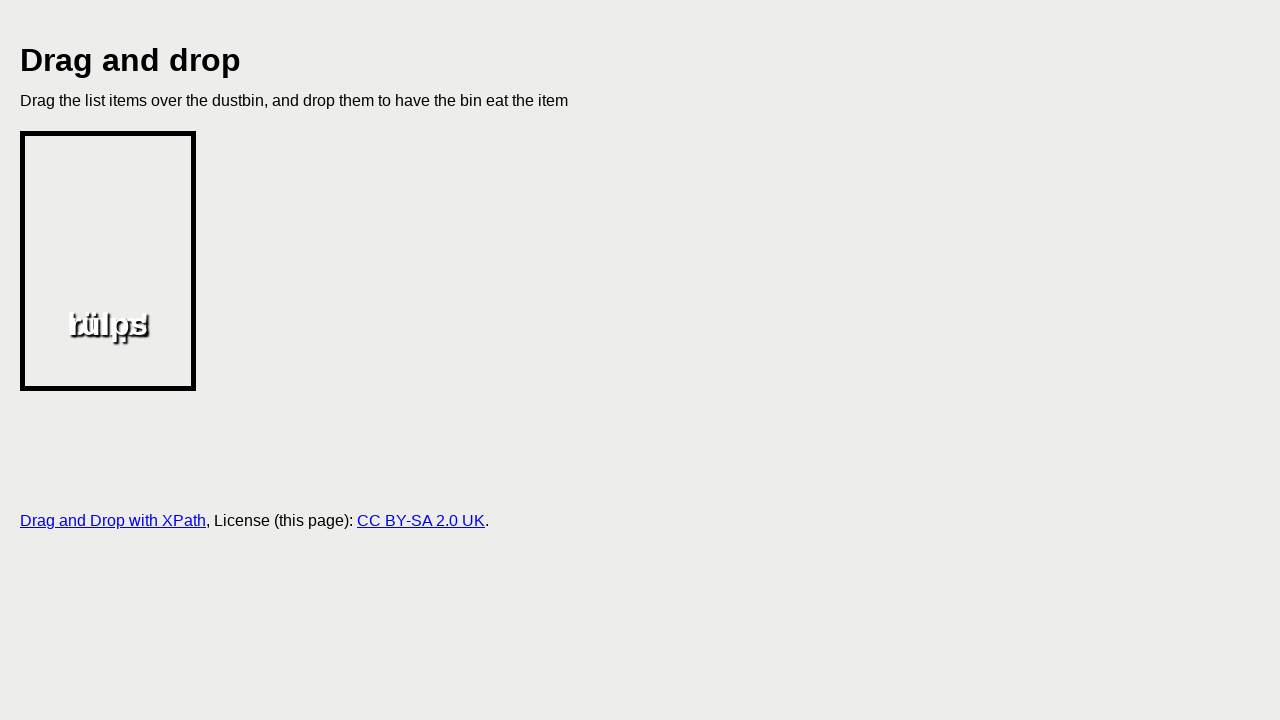

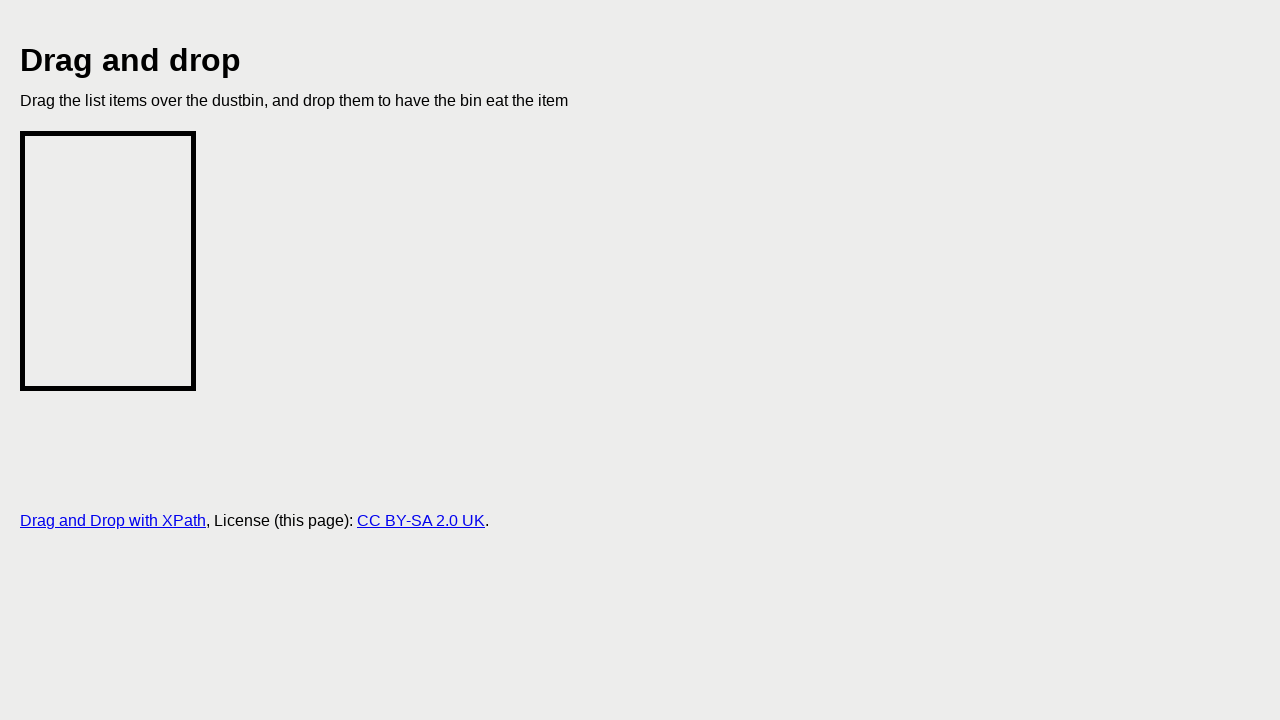